Navigates to Rahul Shetty Academy website and retrieves the page title to verify the page loads correctly

Starting URL: https://rahulshettyacademy.com

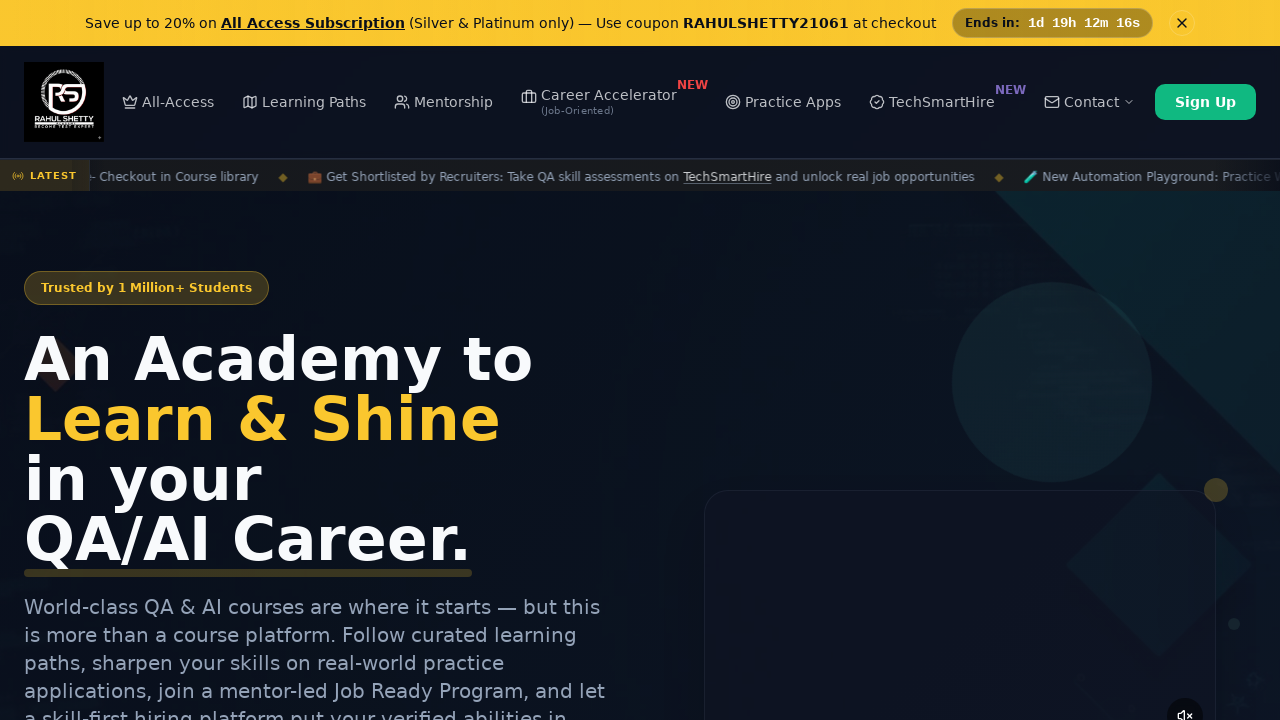

Waited for page to reach domcontentloaded state
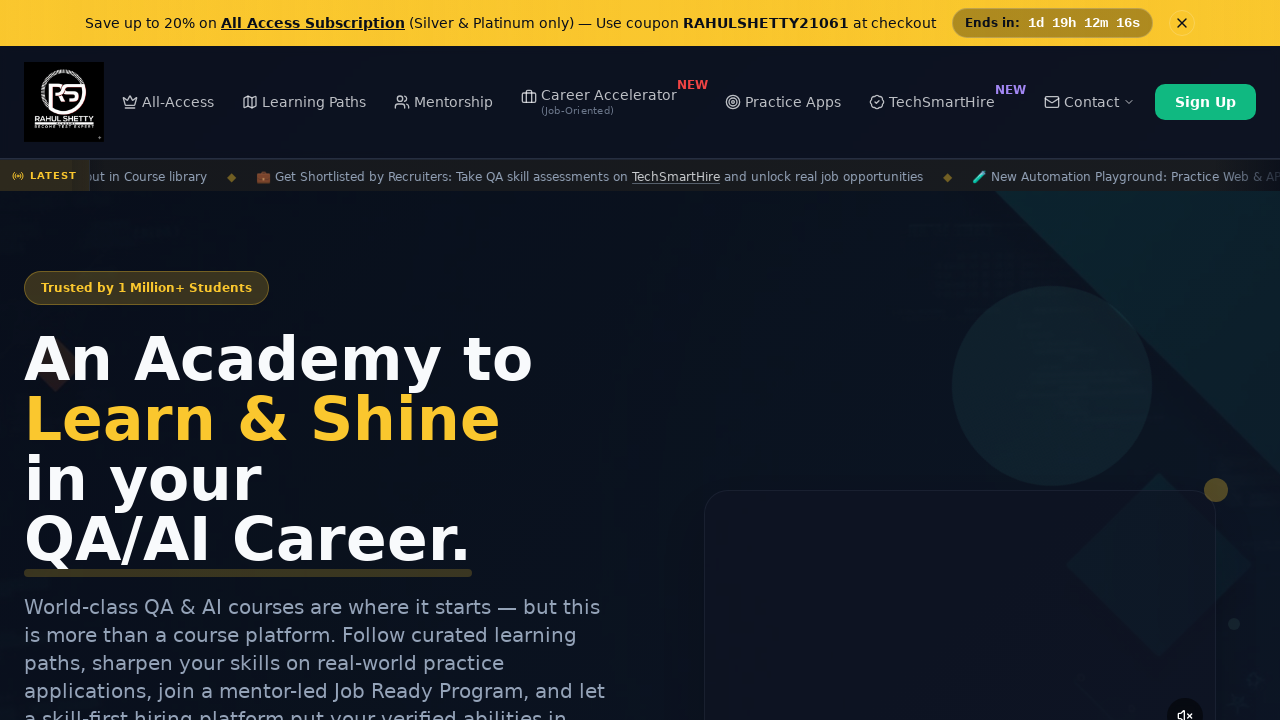

Retrieved page title: 'Rahul Shetty Academy | QA Automation, Playwright, AI Testing & Online Training'
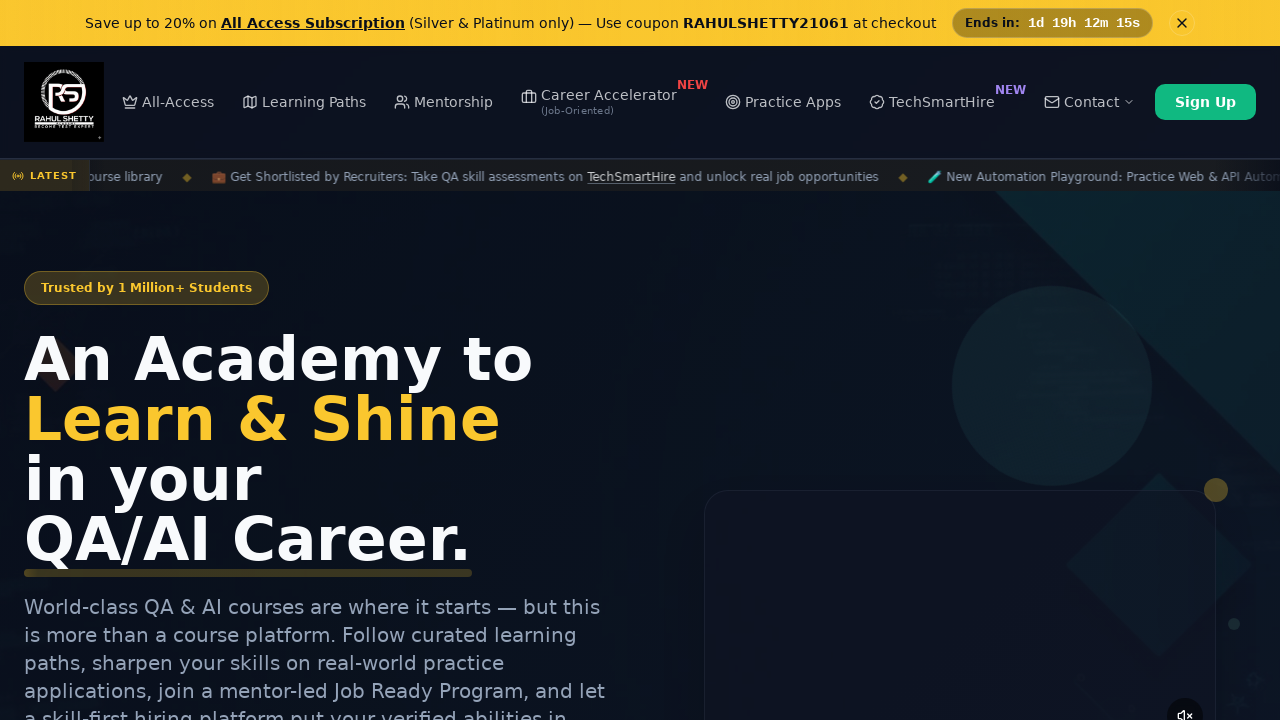

Verified page title is not empty
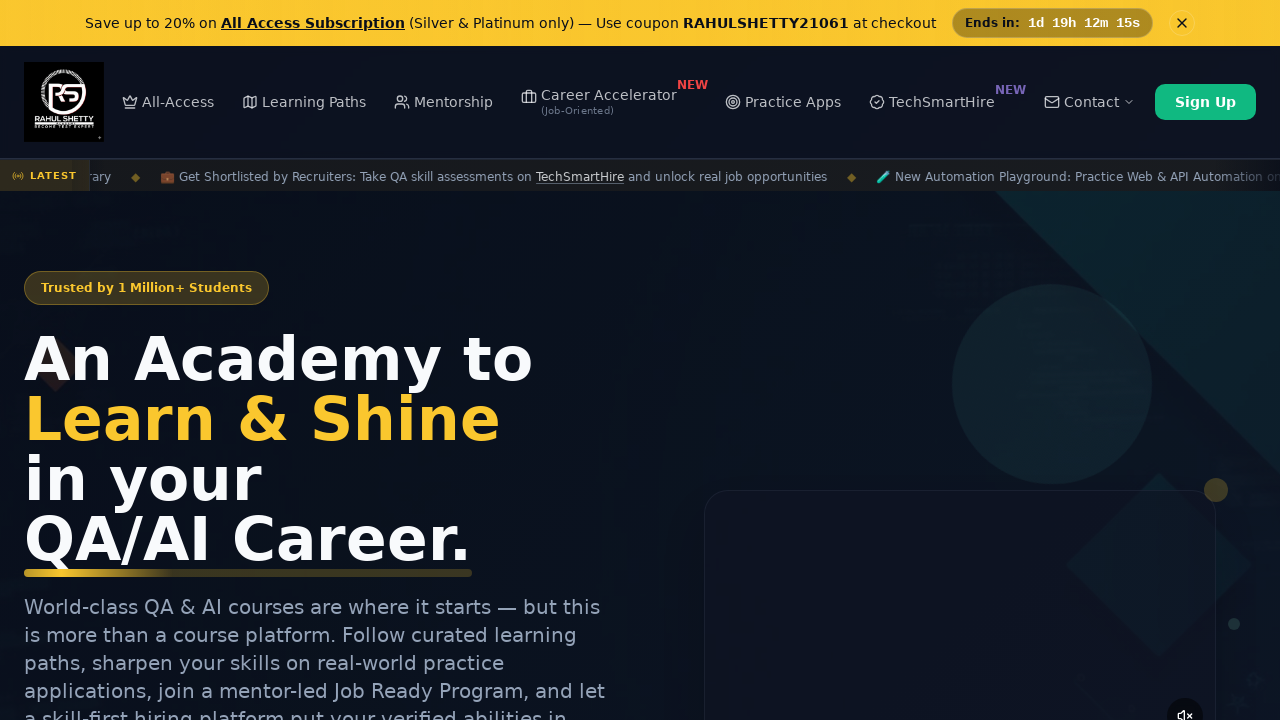

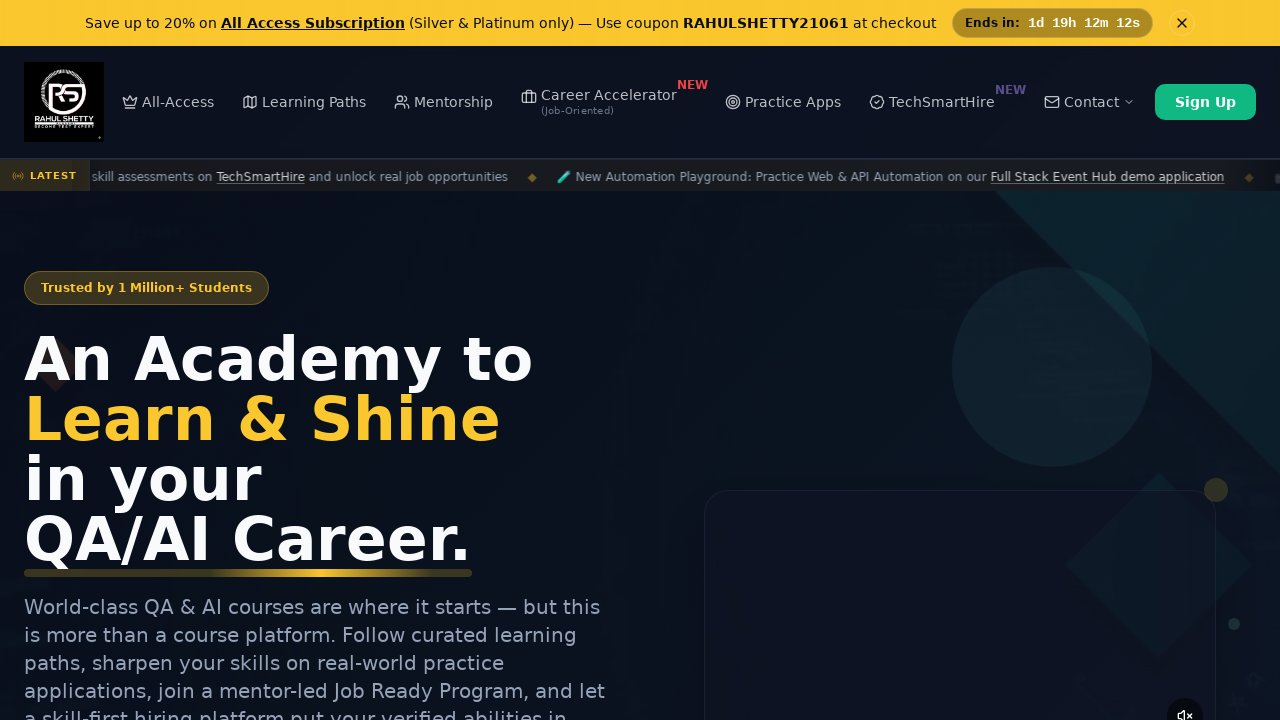